Tests clicking on the "Draw in canvas" link and verifies the page loads successfully

Starting URL: https://bonigarcia.dev/selenium-webdriver-java/

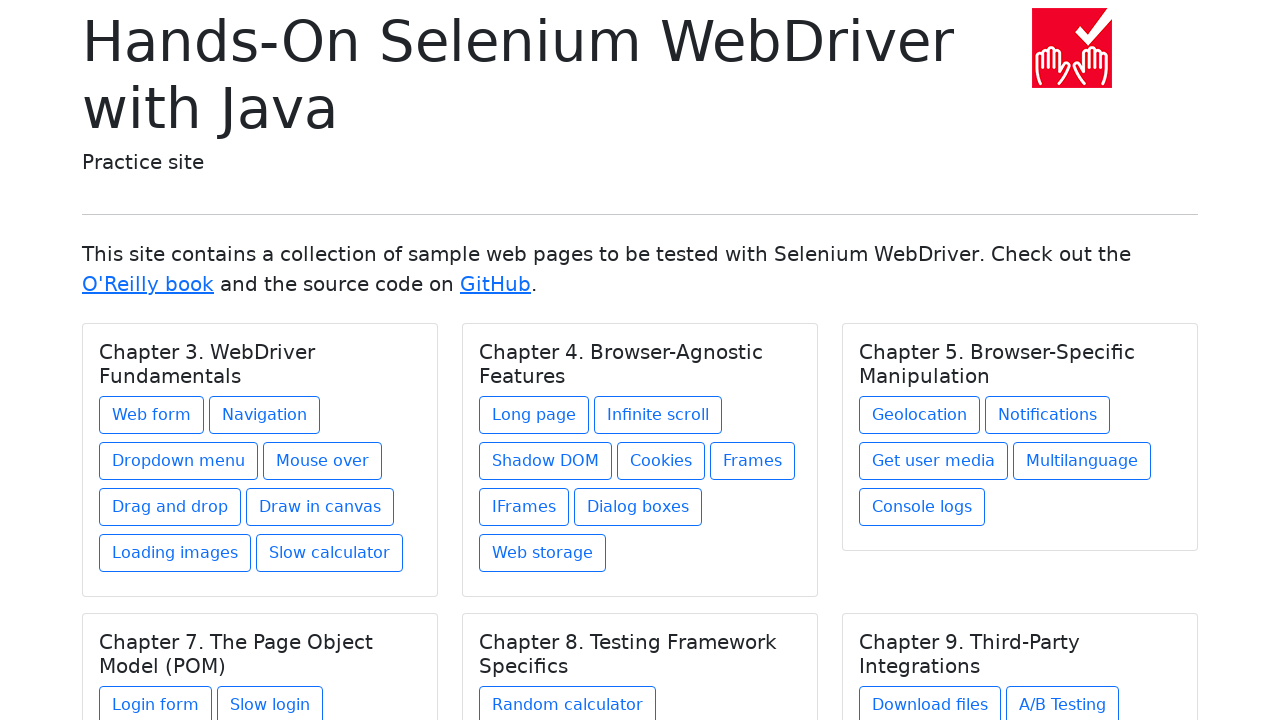

Clicked on 'Draw in canvas' link at (320, 507) on text=Draw in canvas
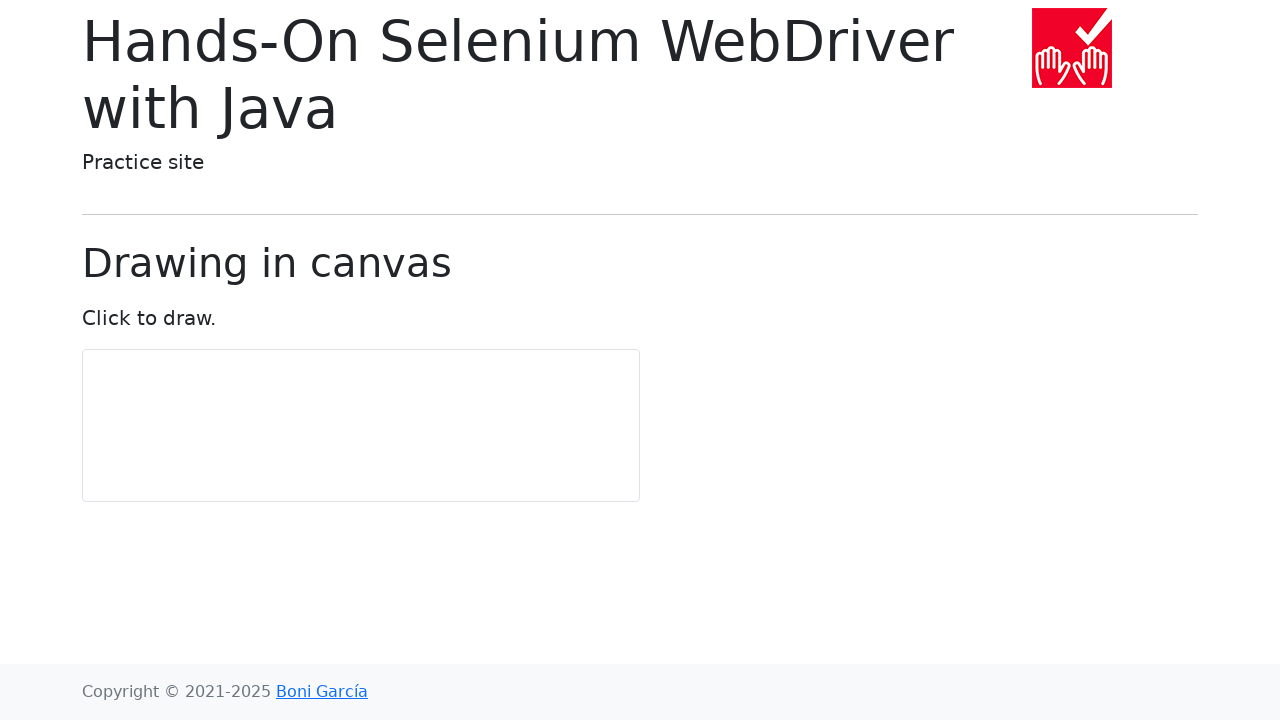

Page loaded successfully (domcontentloaded)
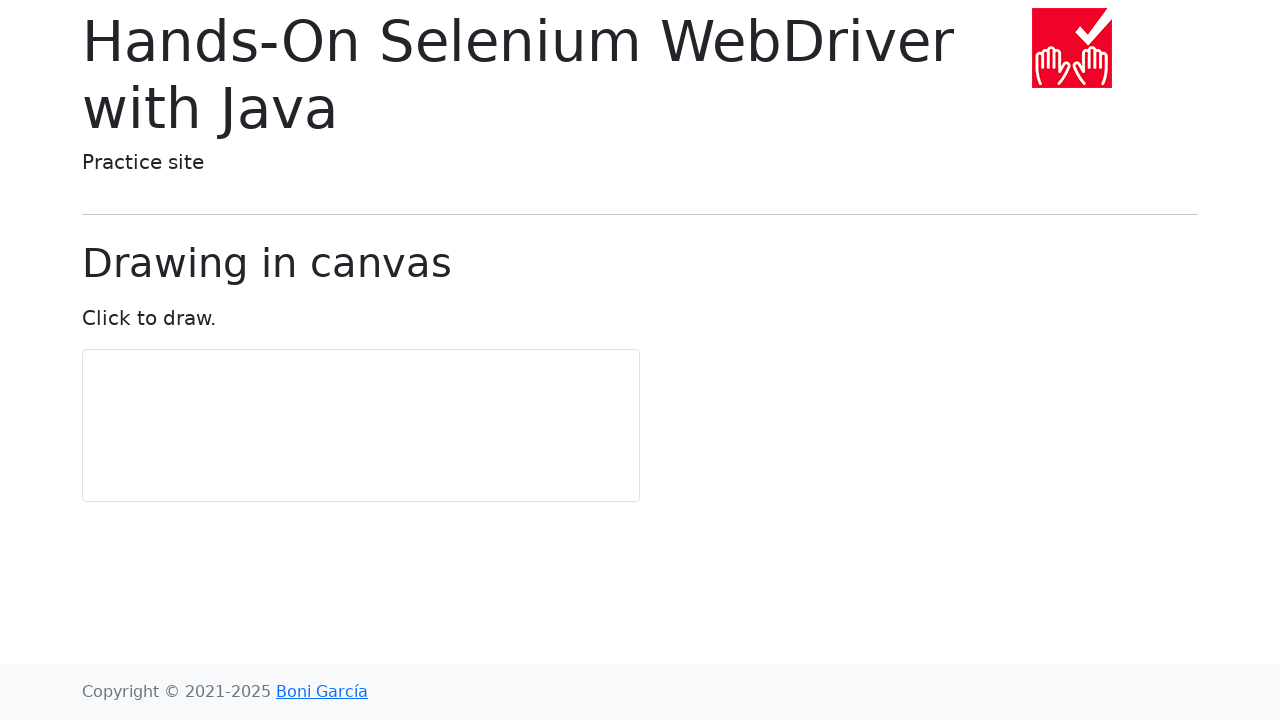

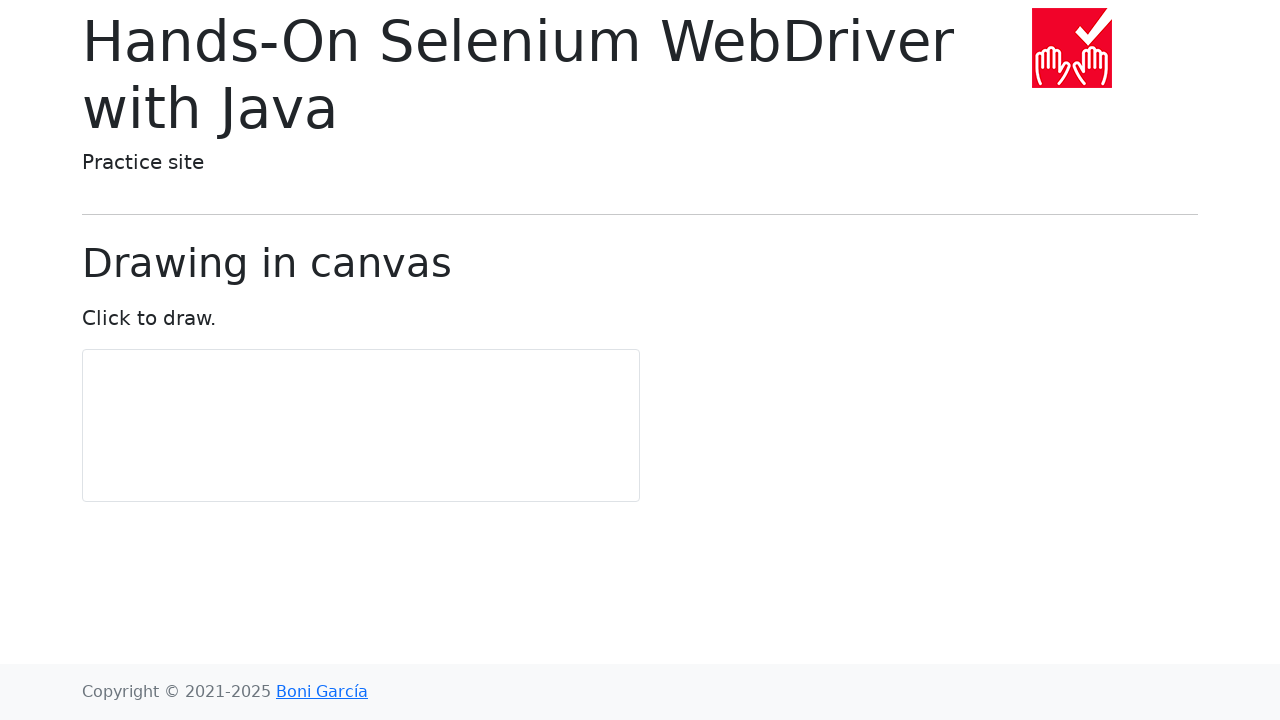